Tests a practice form submission on a Selenium learning website by filling in name, email, password fields, checking a checkbox, and submitting the form to verify success message appears.

Starting URL: https://rahulshettyacademy.com/angularpractice/

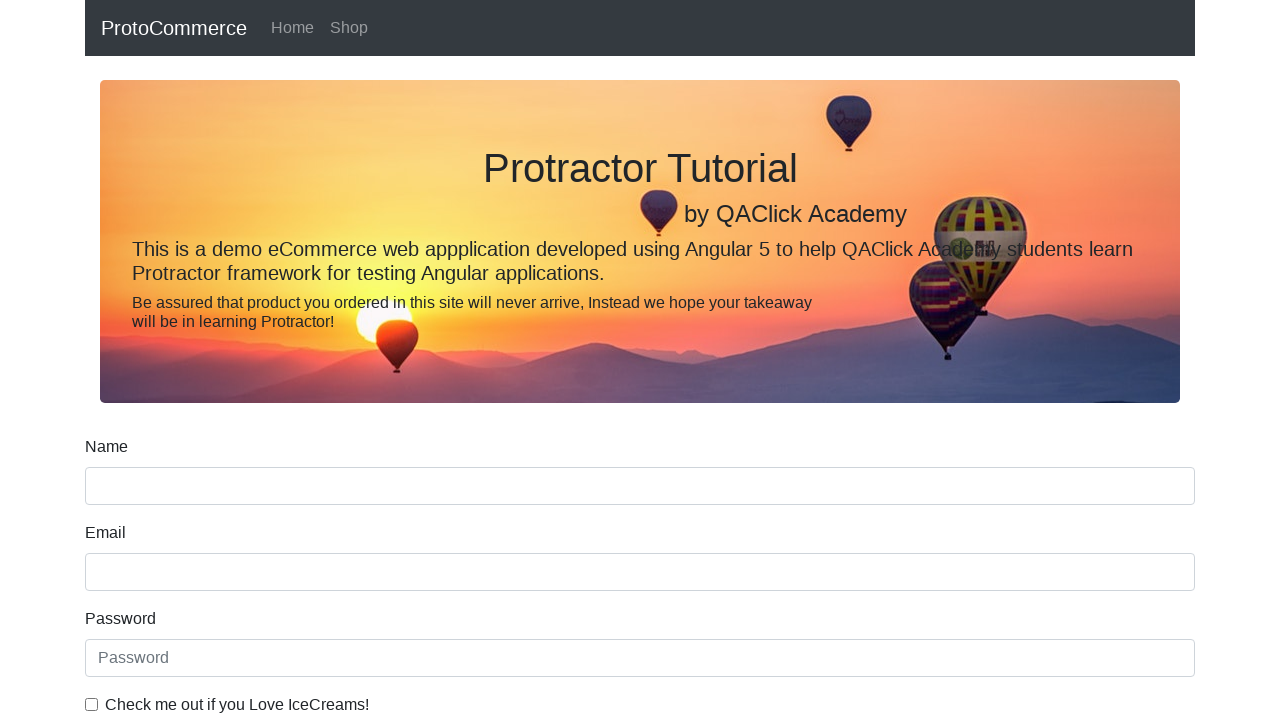

Filled name field with 'NAVEEN' on input[name='name']
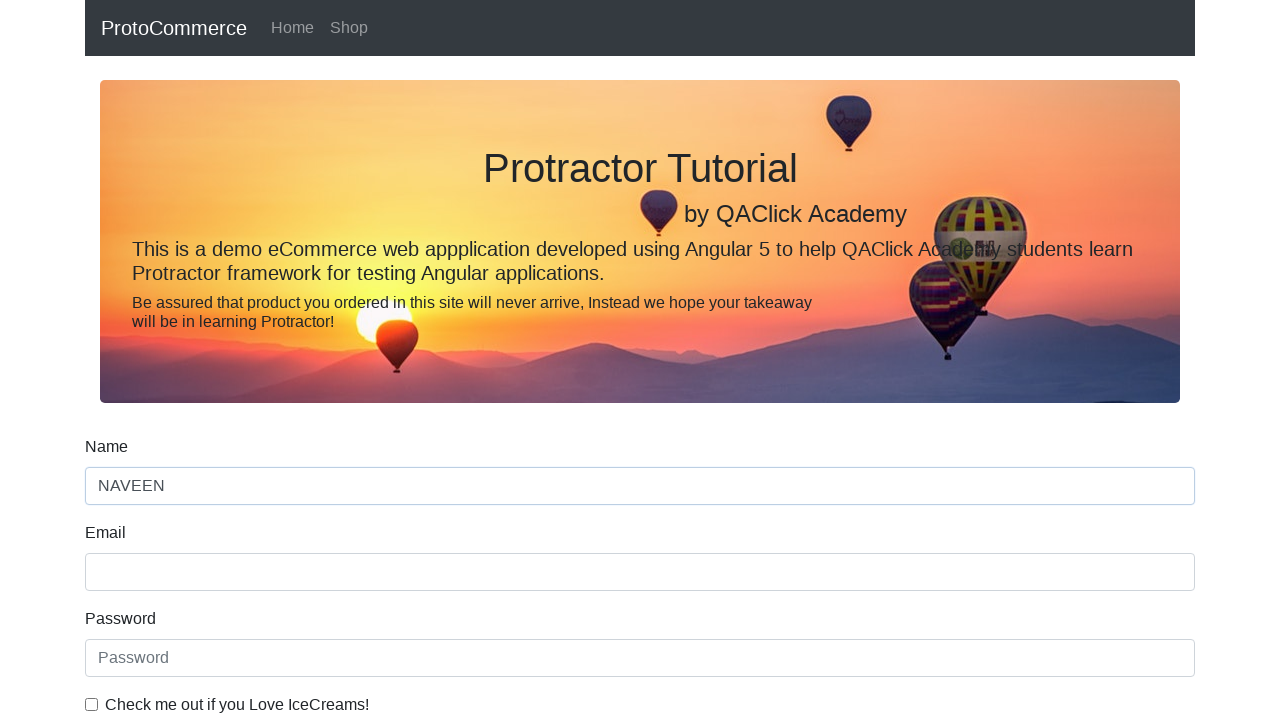

Filled email field with 'nkv@gmail.com' on input[name='email']
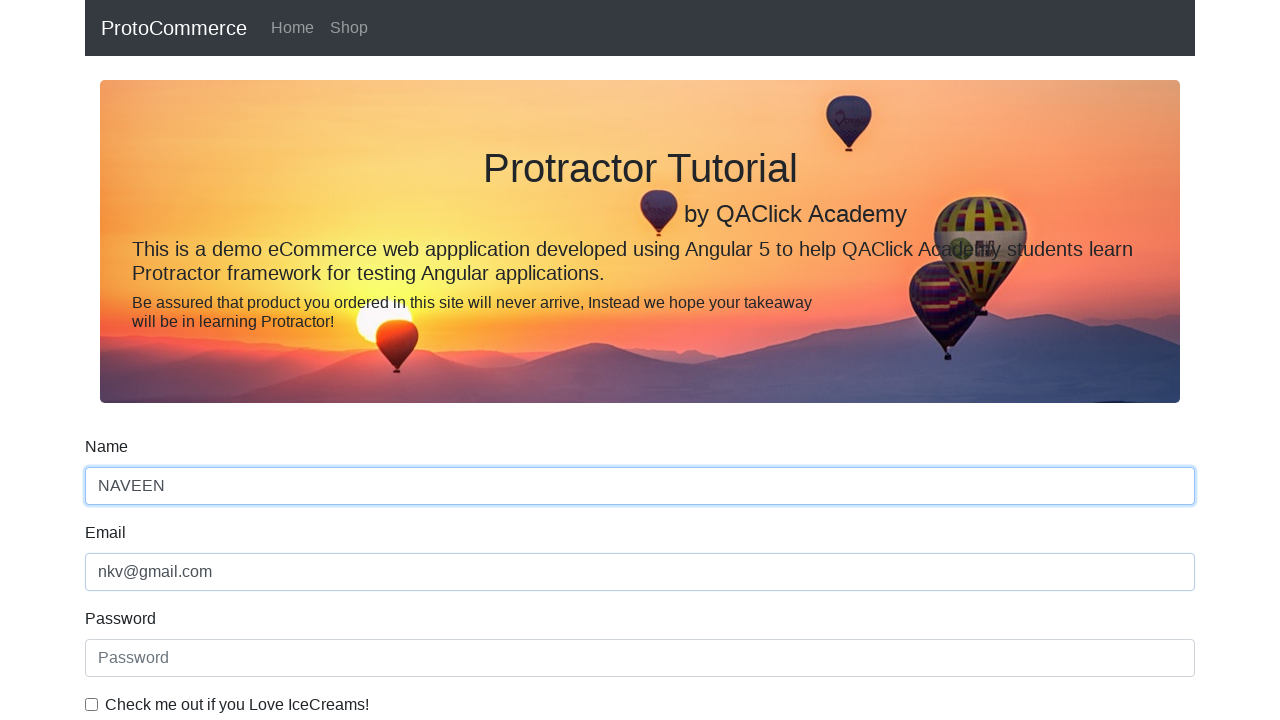

Filled password field with 'abcdefgh' on input#exampleInputPassword1
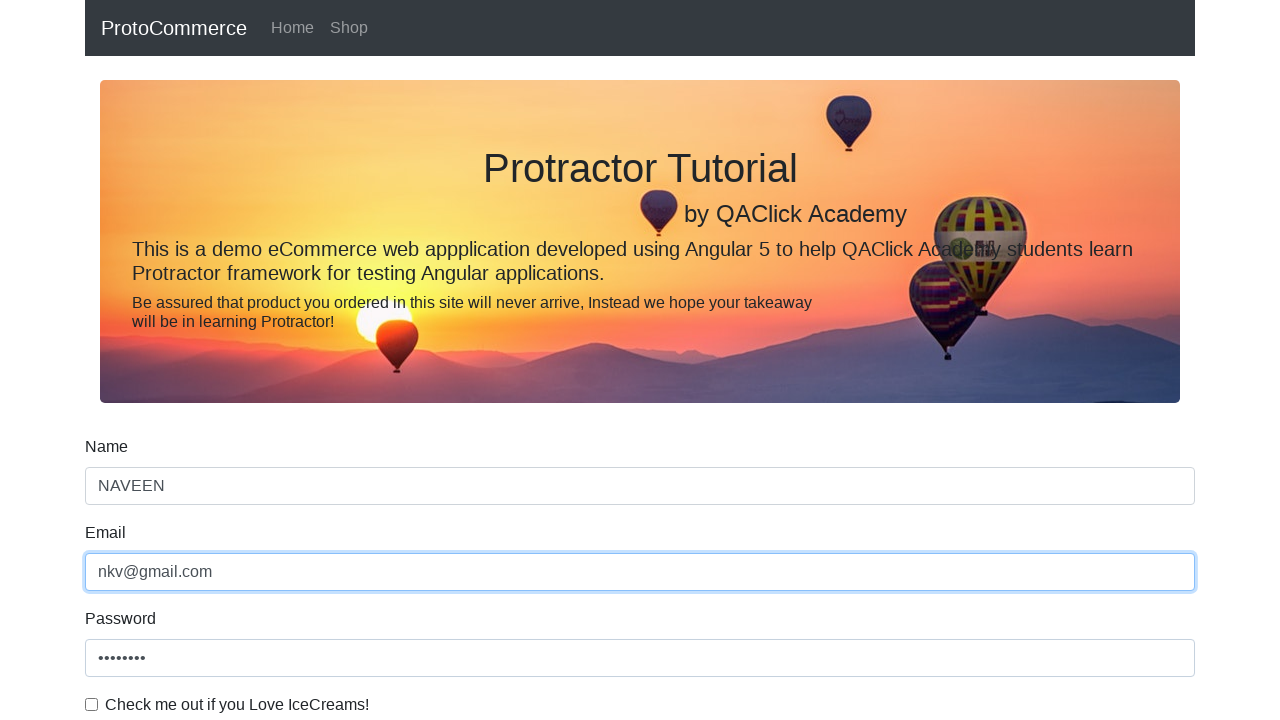

Checked the example checkbox at (92, 704) on #exampleCheck1
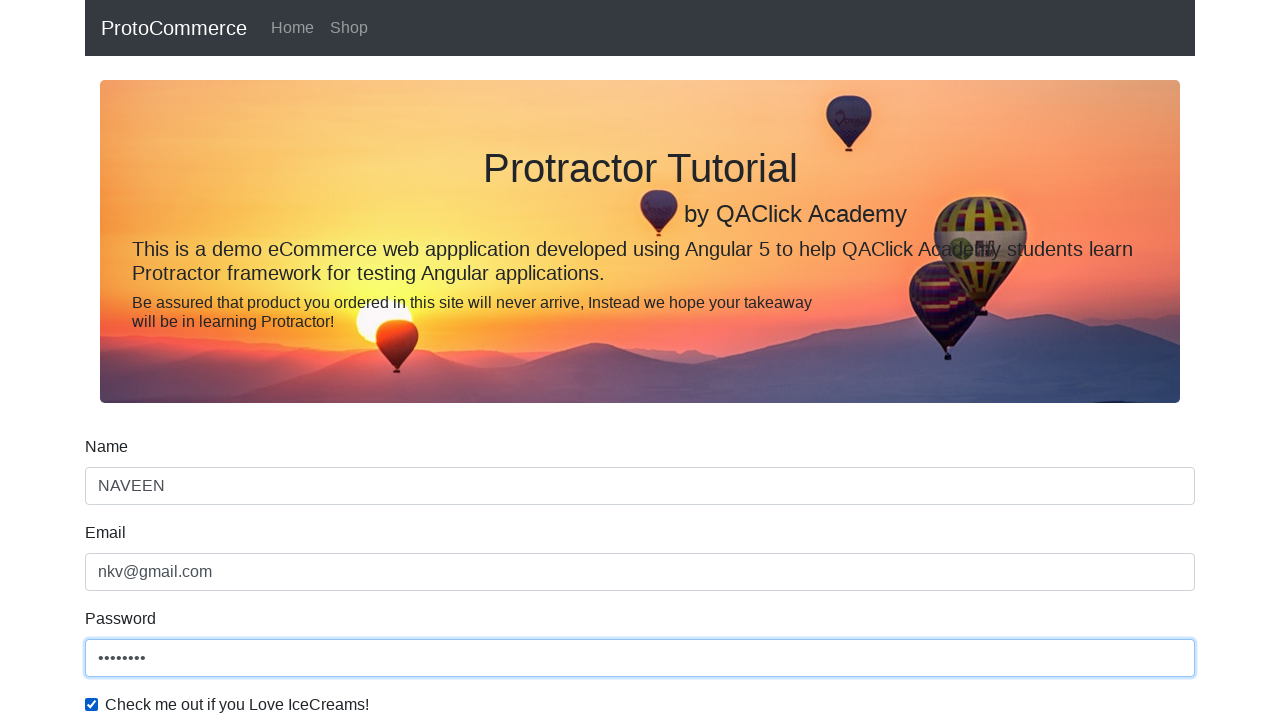

Clicked submit button to submit the form at (123, 491) on input[type='submit']
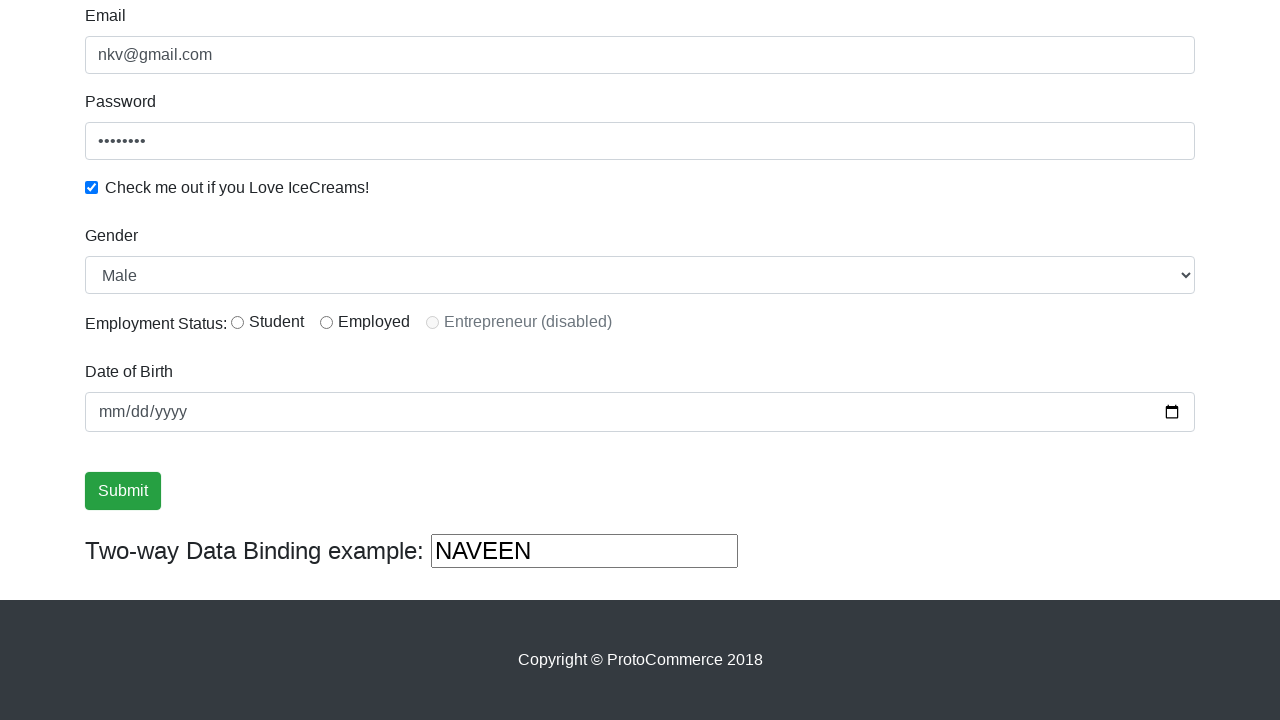

Success alert message appeared on page
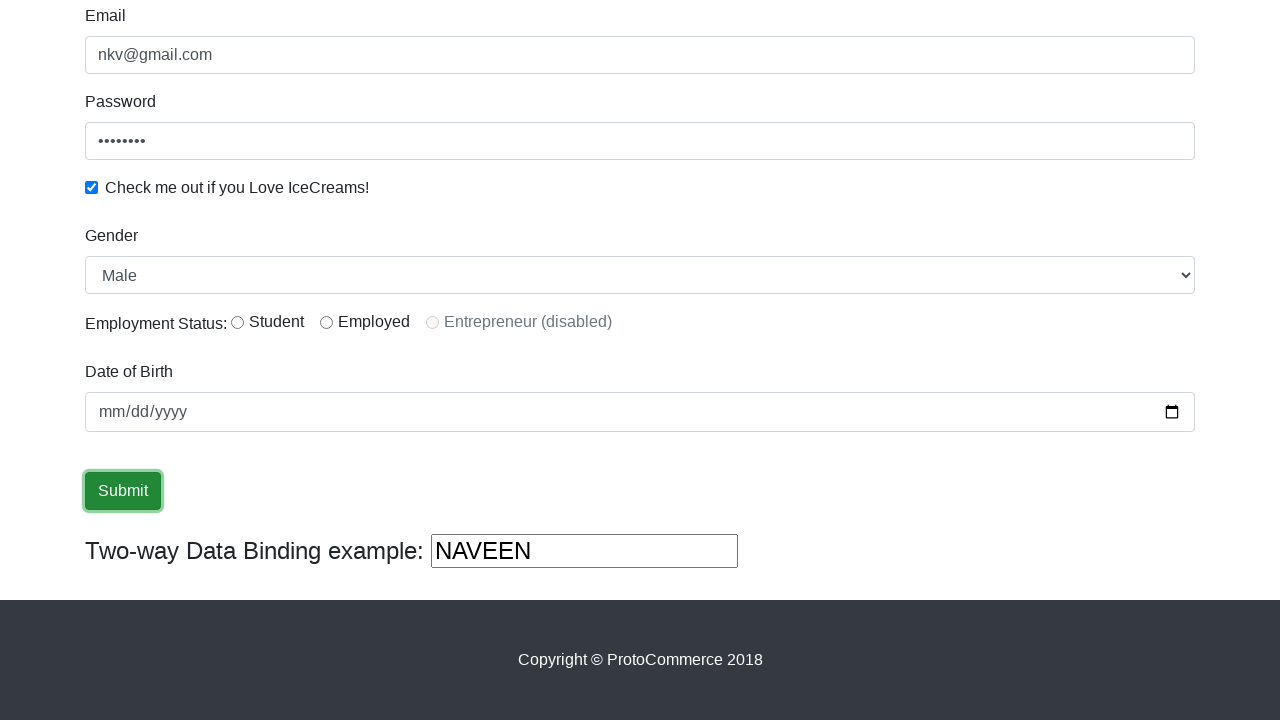

Retrieved success message text content
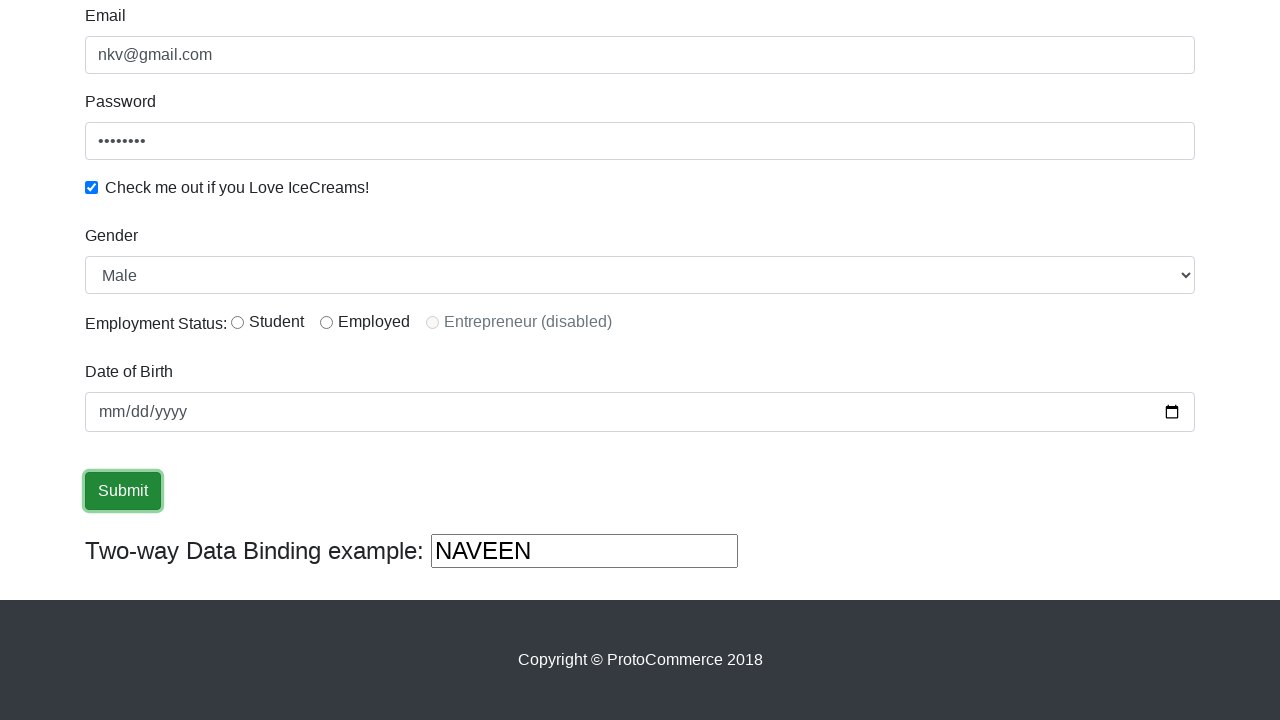

Verified success message contains 'success' text
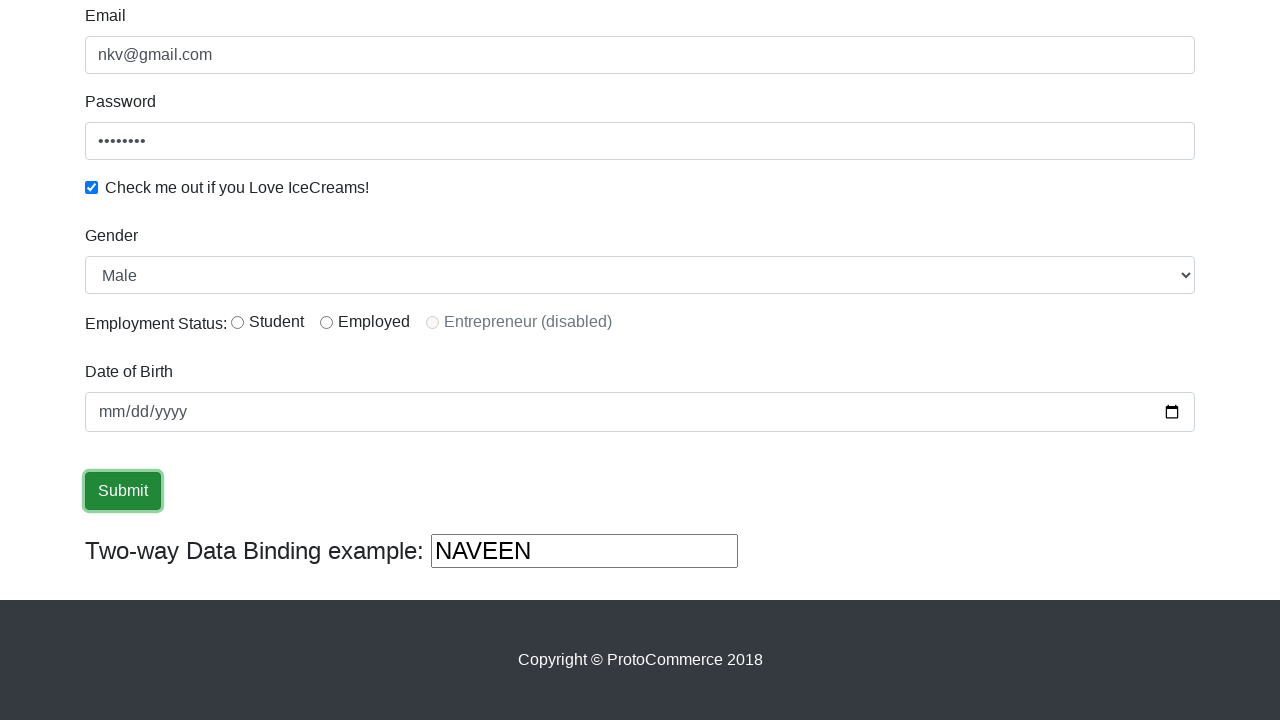

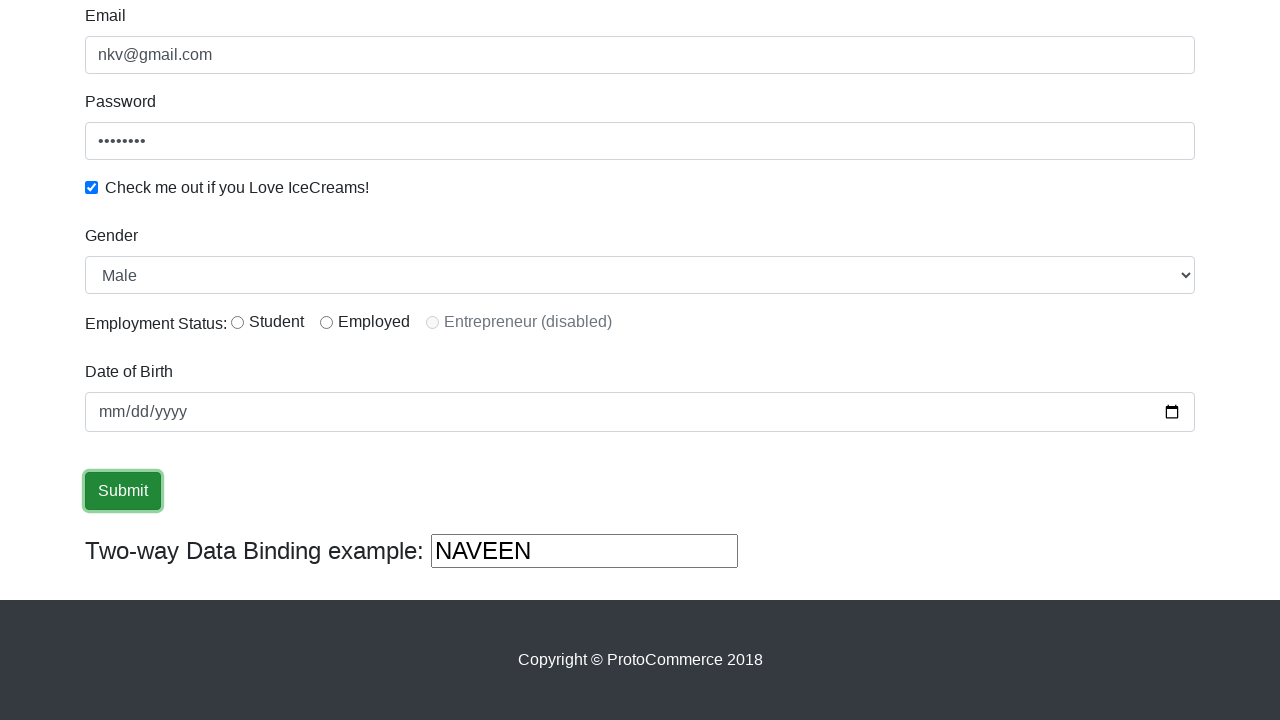